Tests jQuery UI drag-and-drop functionality by dragging an element into a droppable area within an iframe

Starting URL: https://jqueryui.com/droppable/

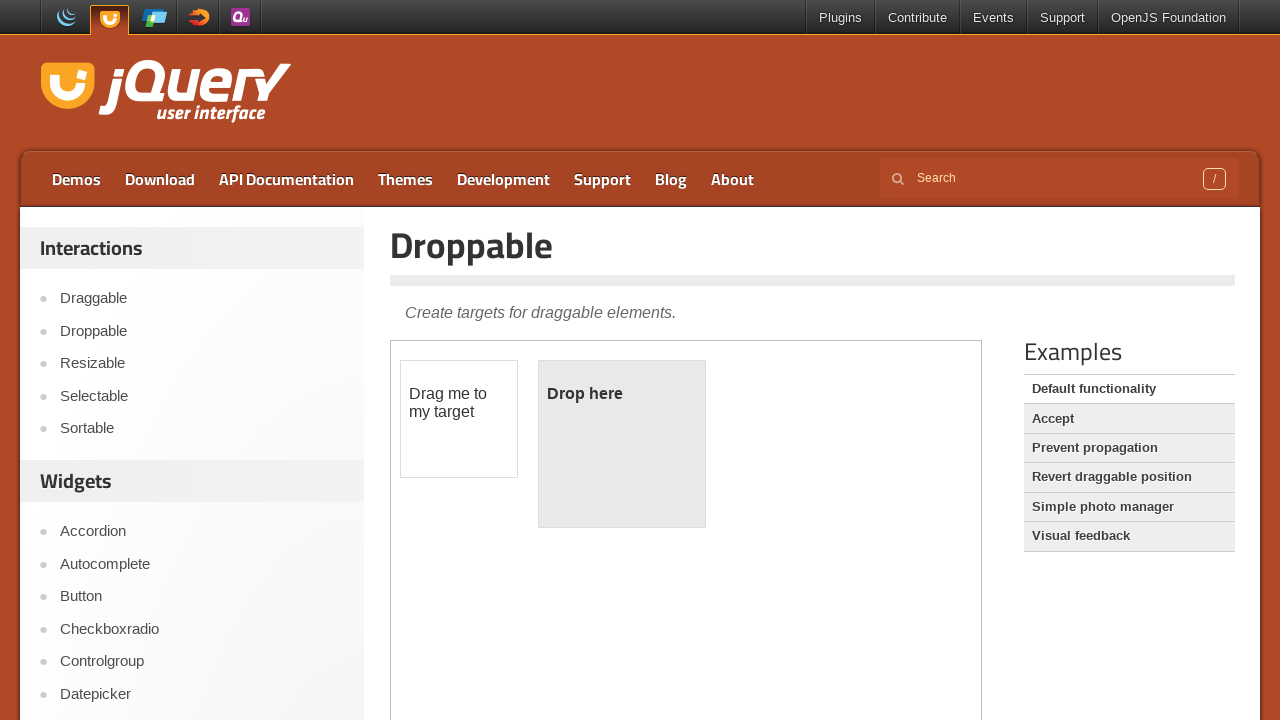

Located the demo iframe containing jQuery UI droppable demo
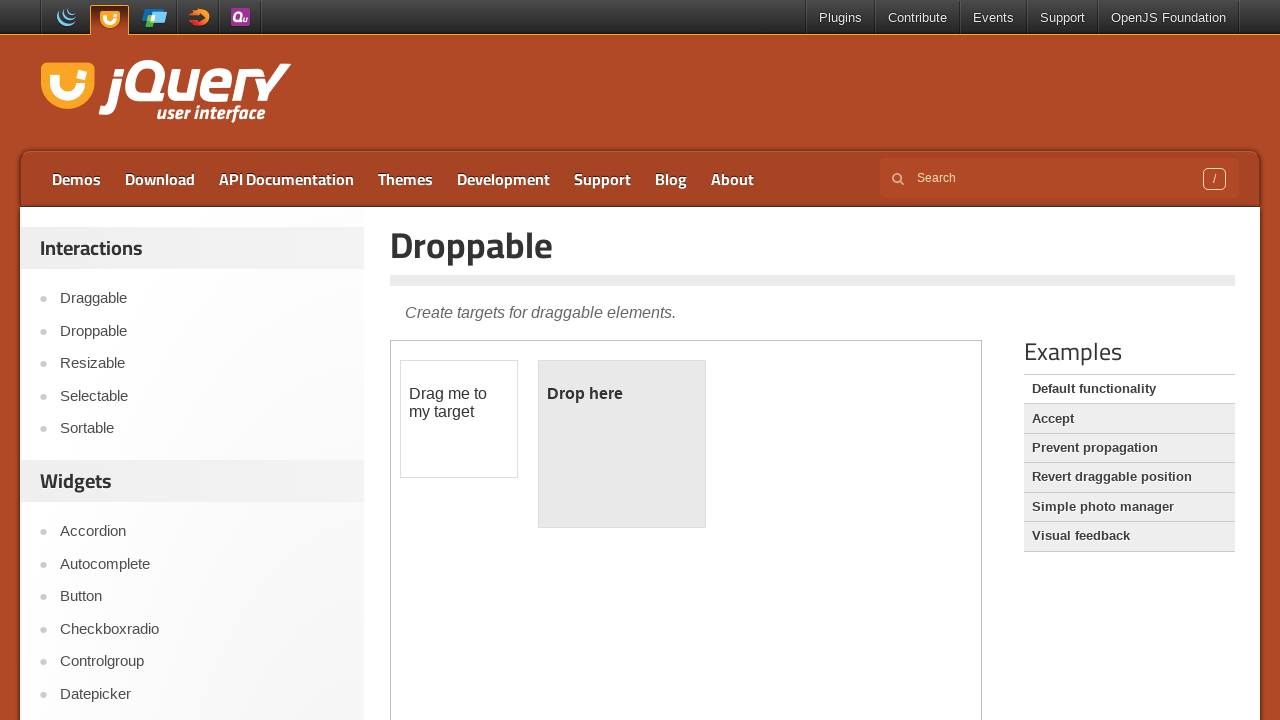

Located the draggable element within iframe
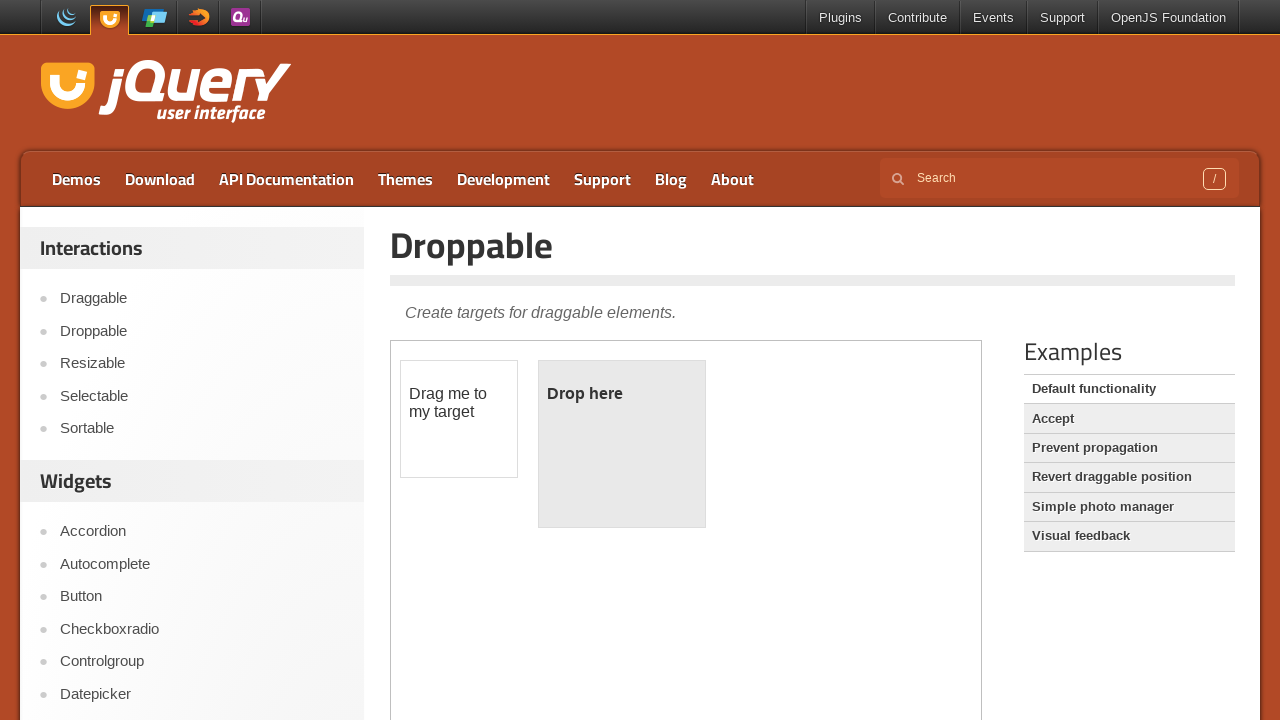

Located the droppable target area within iframe
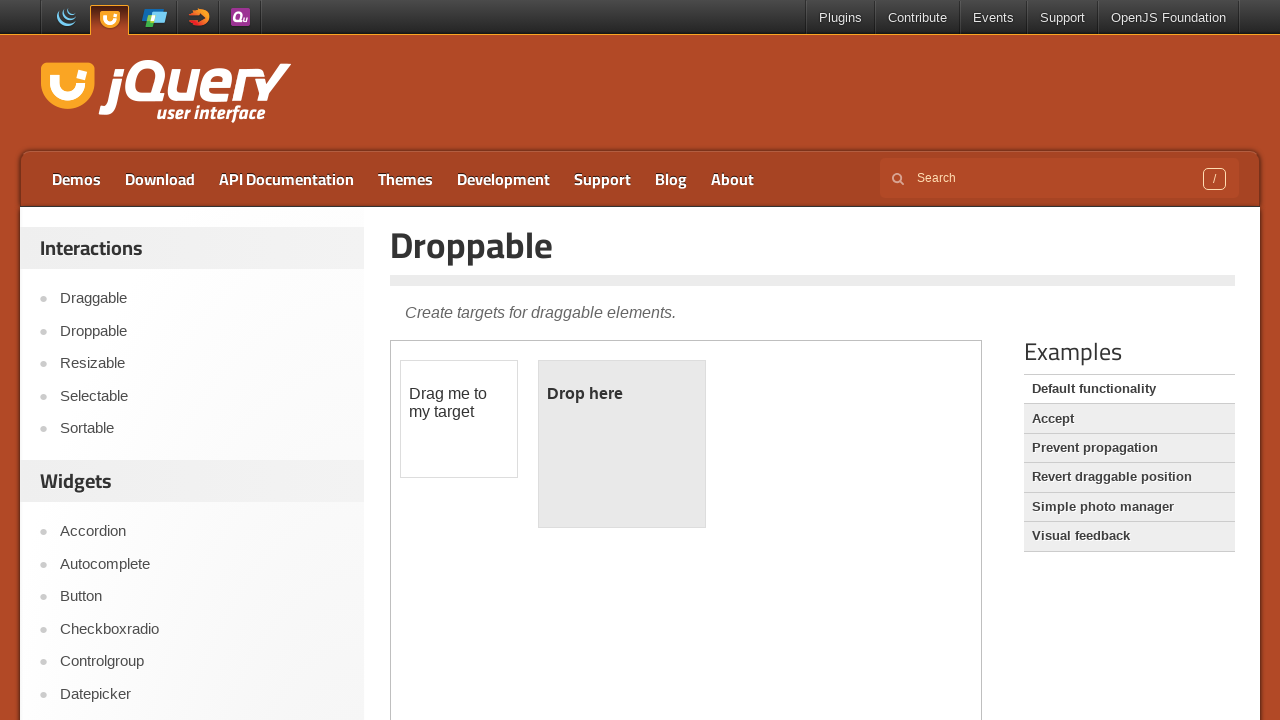

Dragged the element into the droppable area - jQuery UI drag-and-drop test completed at (622, 444)
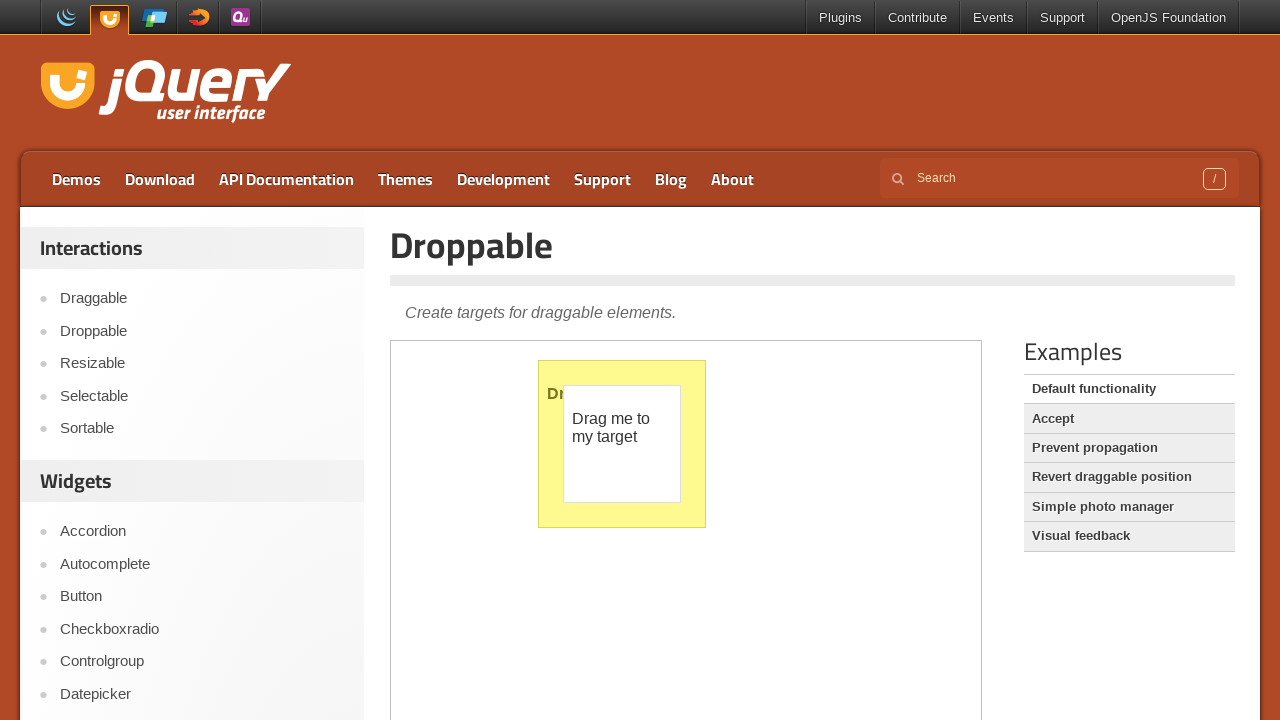

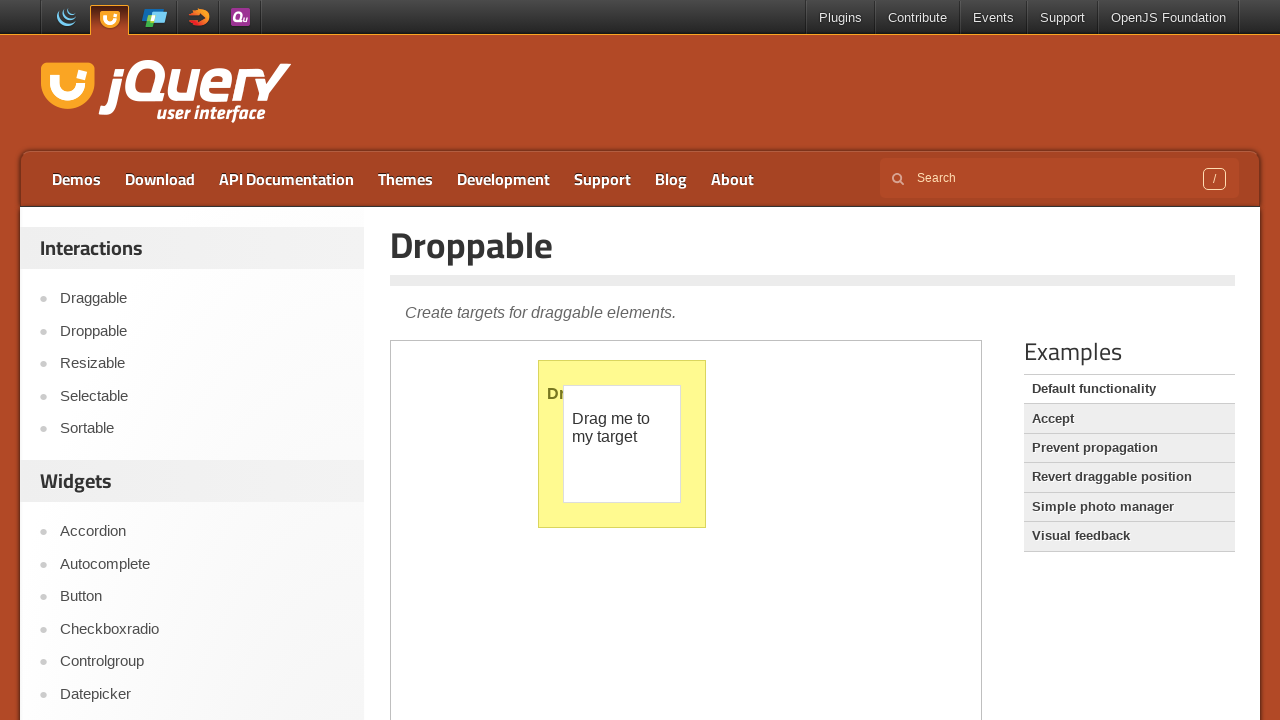